Navigates to the Puppeteer documentation website and maximizes the browser window

Starting URL: https://pptr.dev/

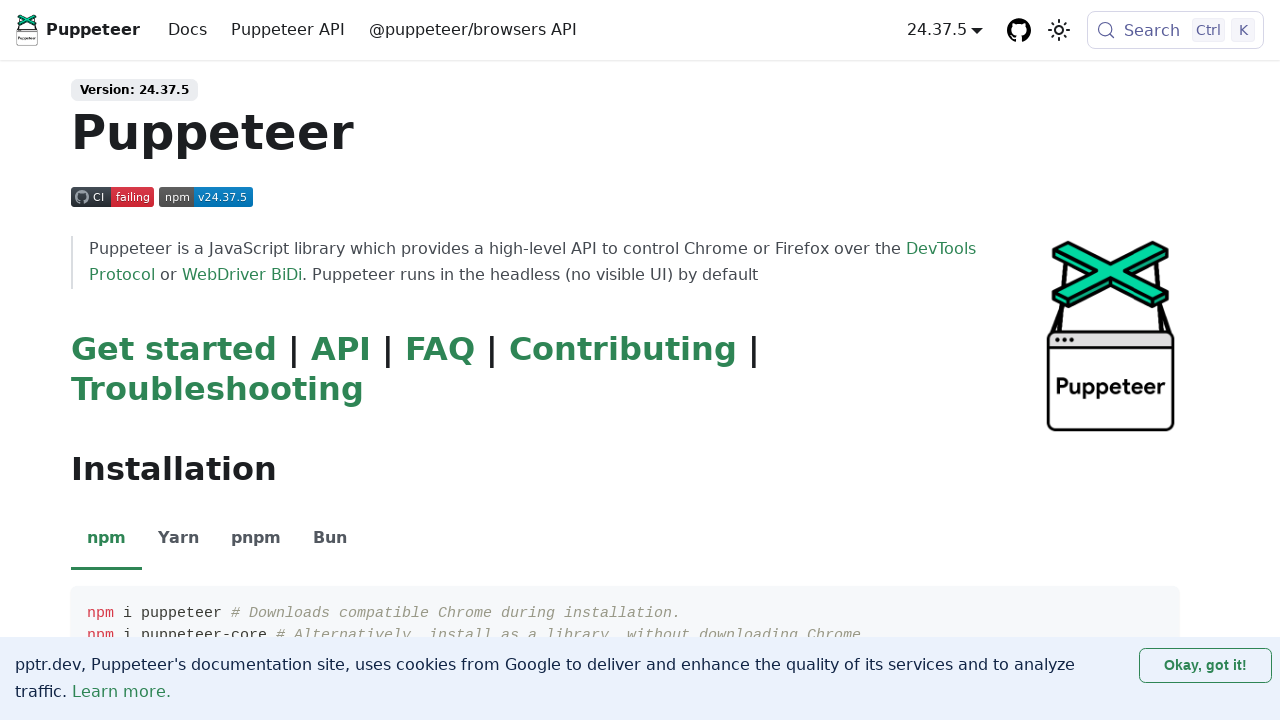

Navigated to Puppeteer documentation website at https://pptr.dev/
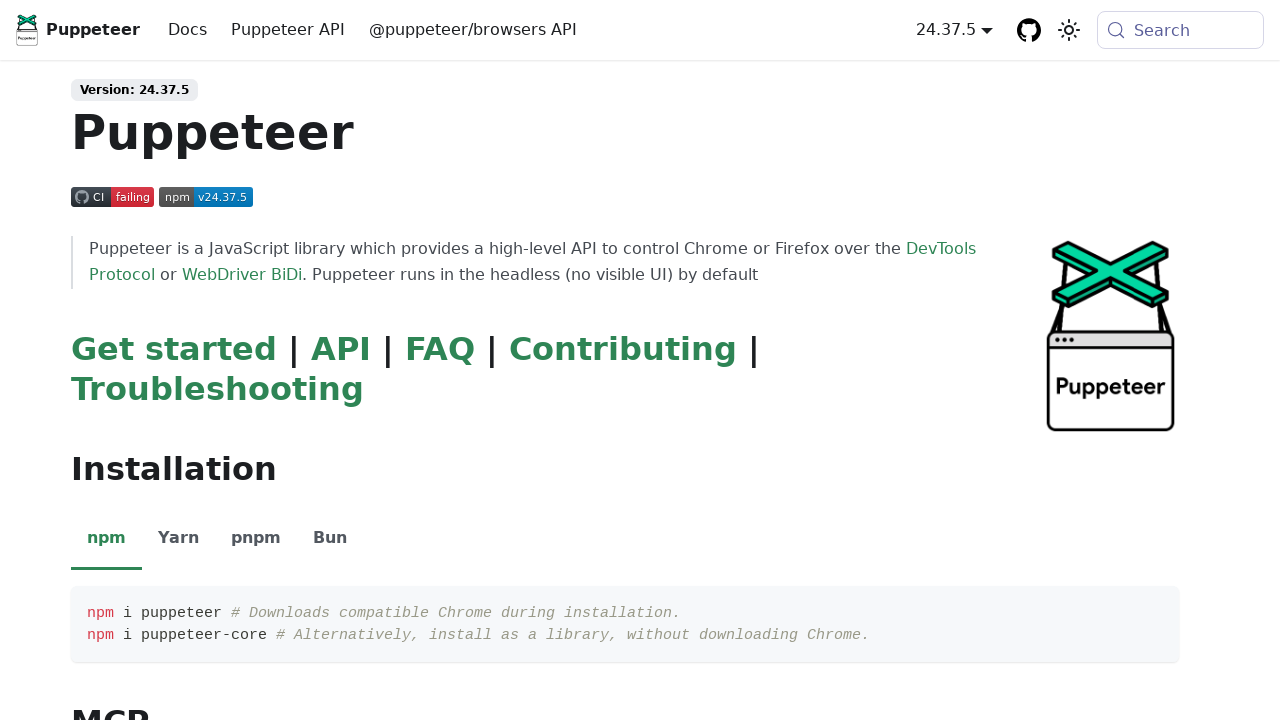

Maximized browser window to 1920x1080 resolution
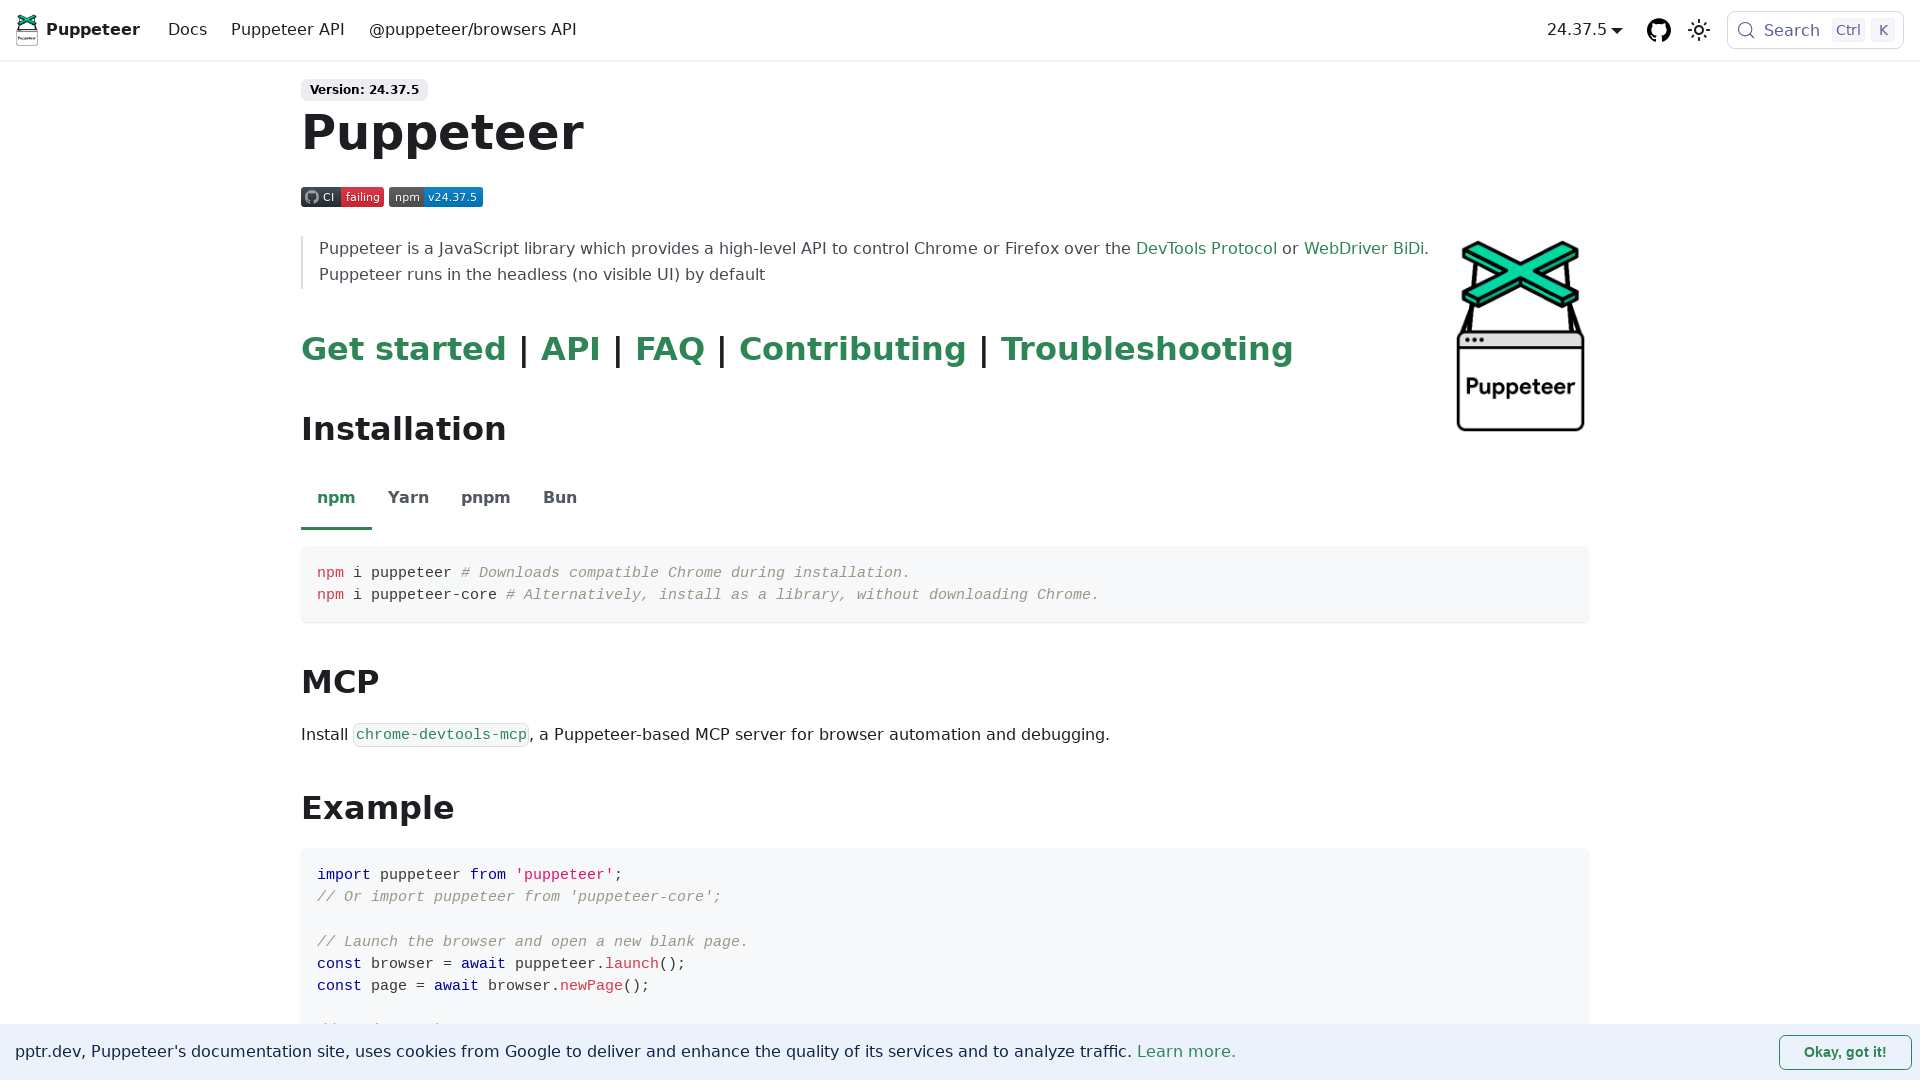

Waited for page to fully load (domcontentloaded state reached)
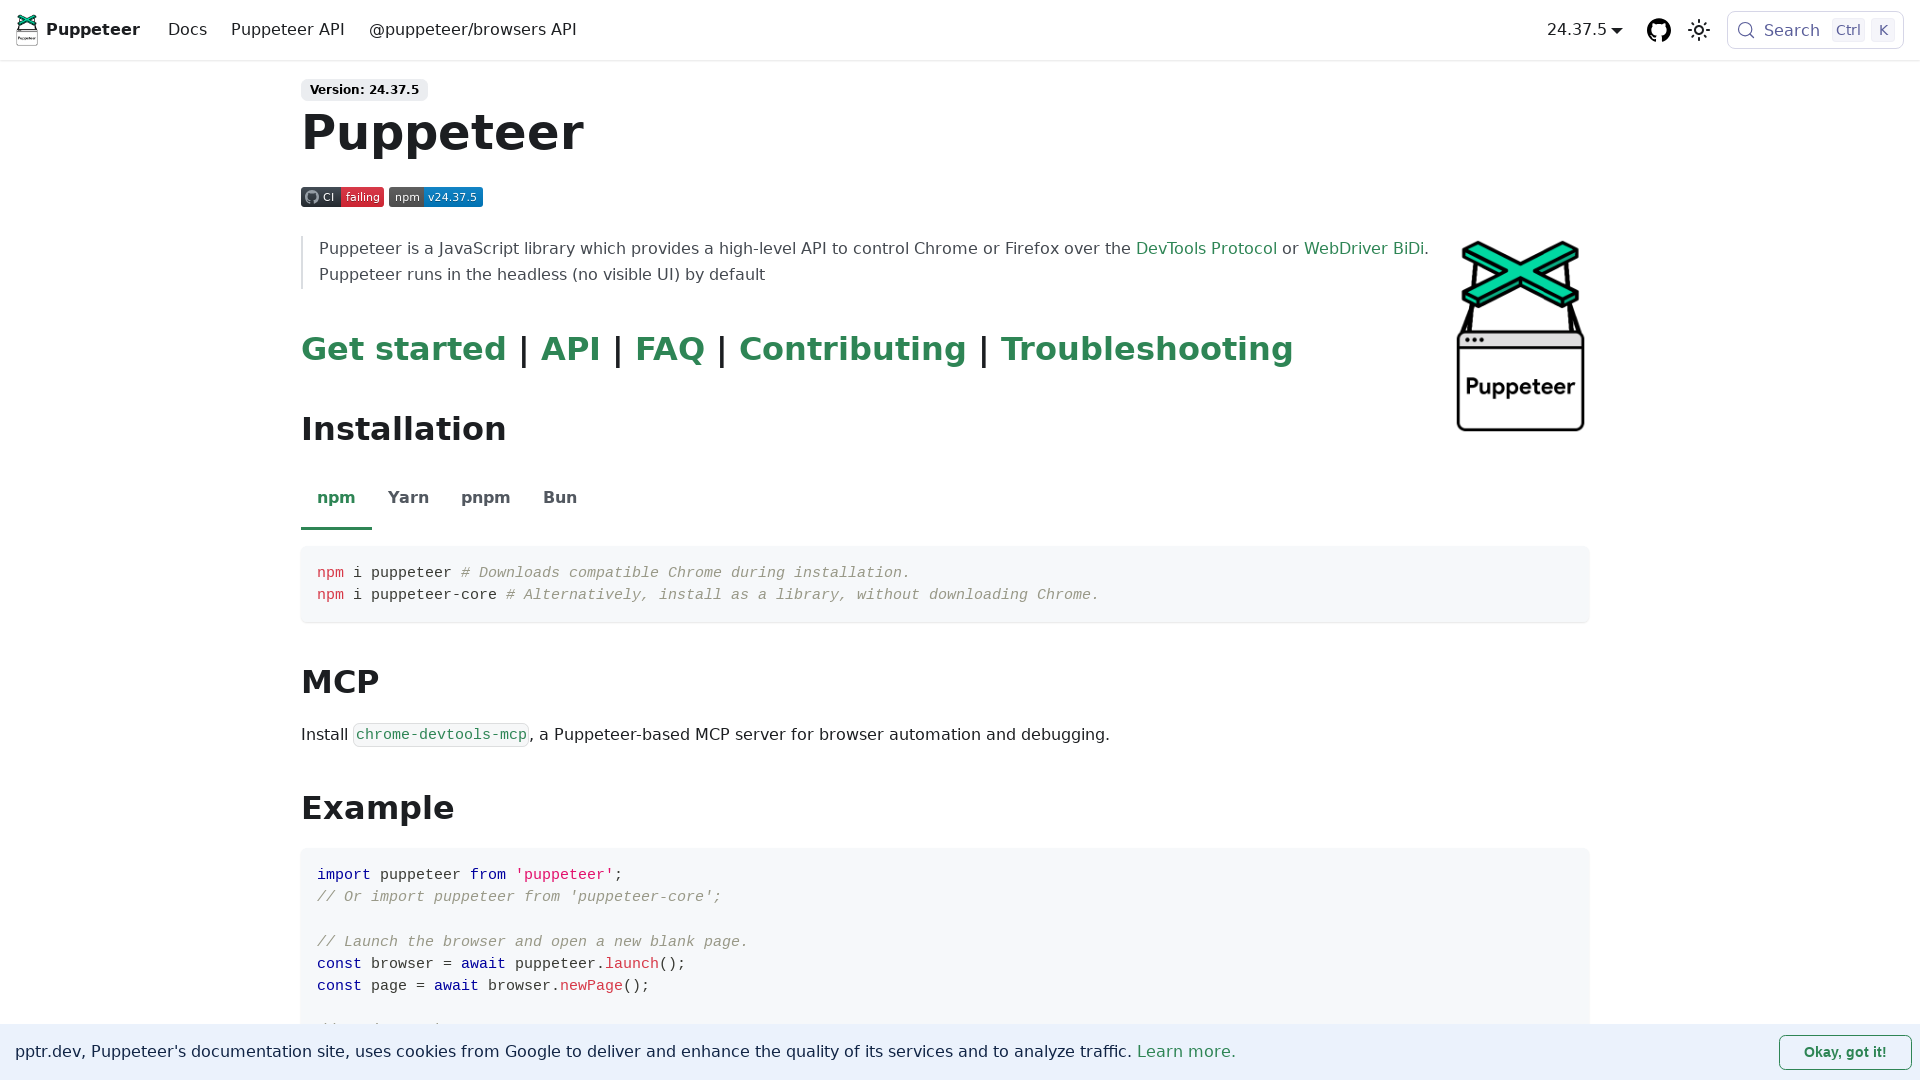

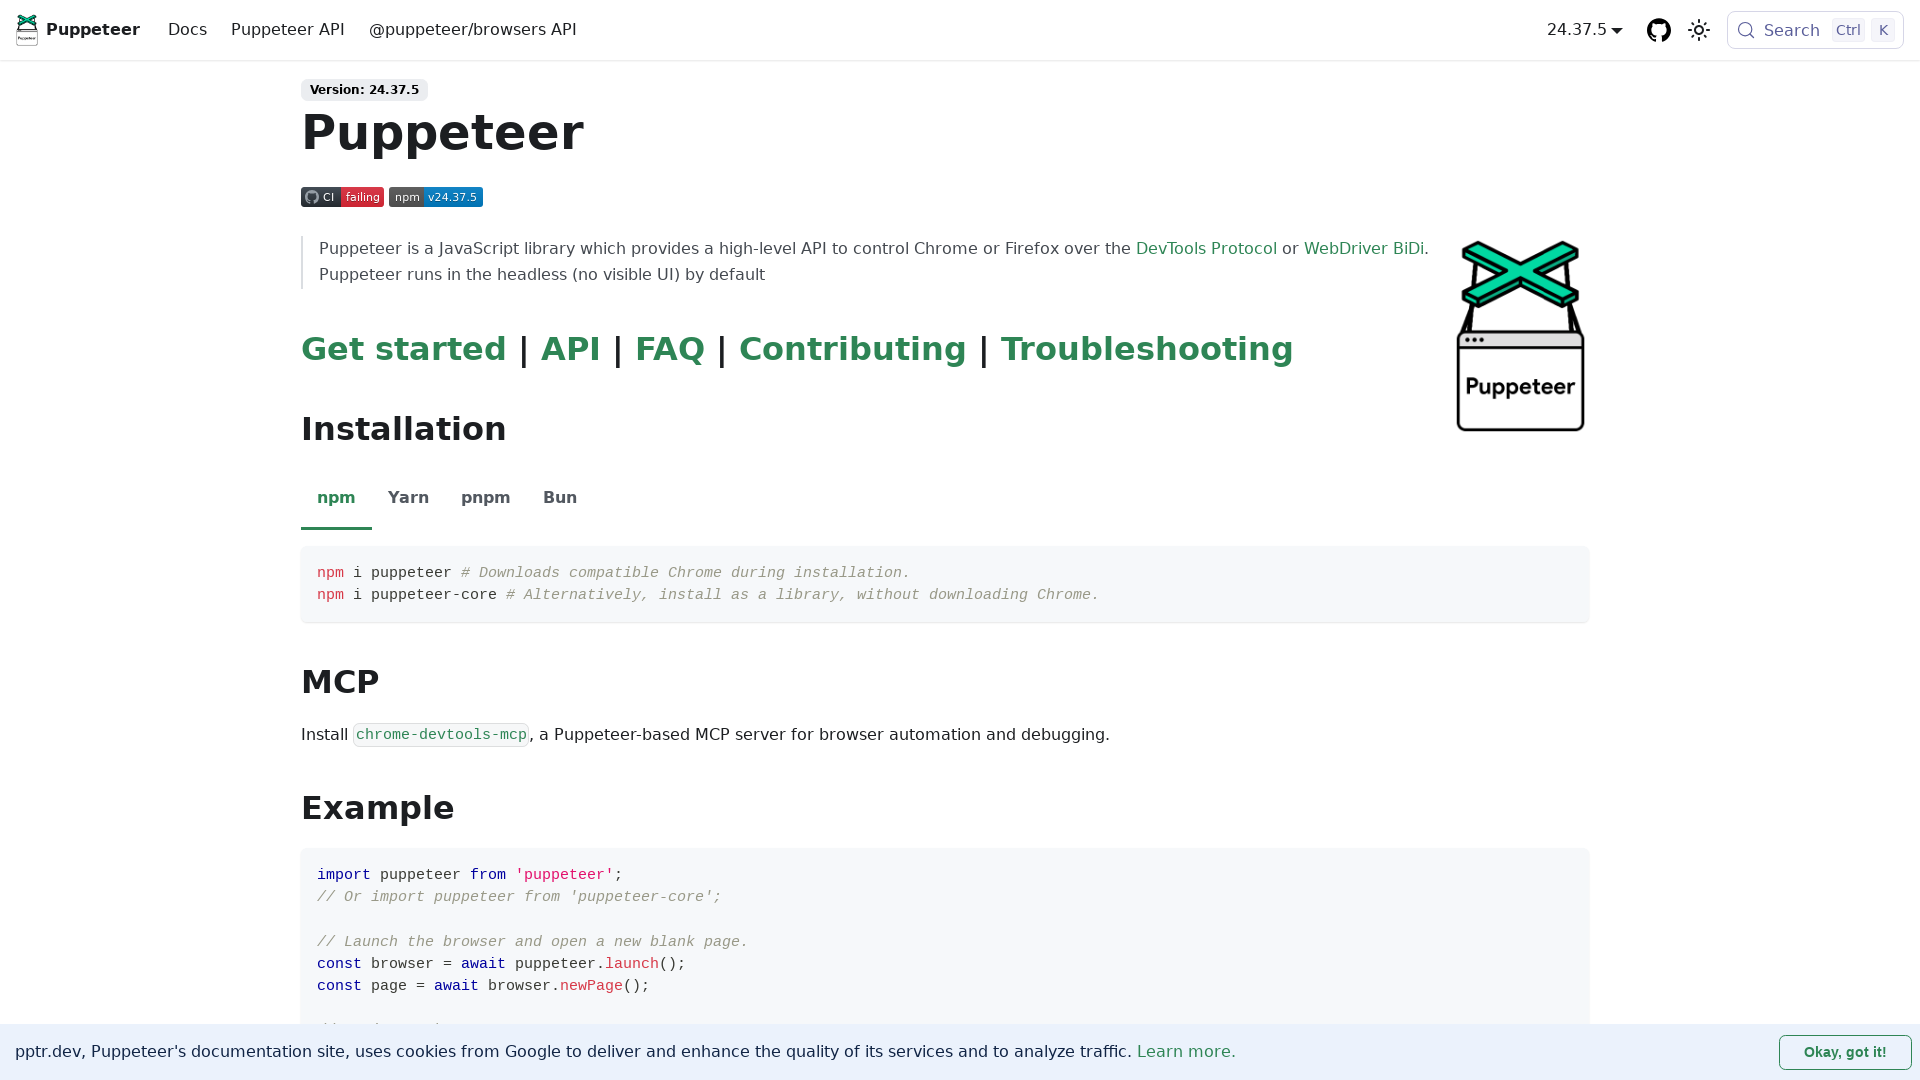